Navigates to a product page, scrolls down to load all content via infinite scroll, and verifies that product elements and the description tab are present on the page.

Starting URL: https://www.scrapingcourse.com/ecommerce/product/chaz-kangeroo-hoodie/

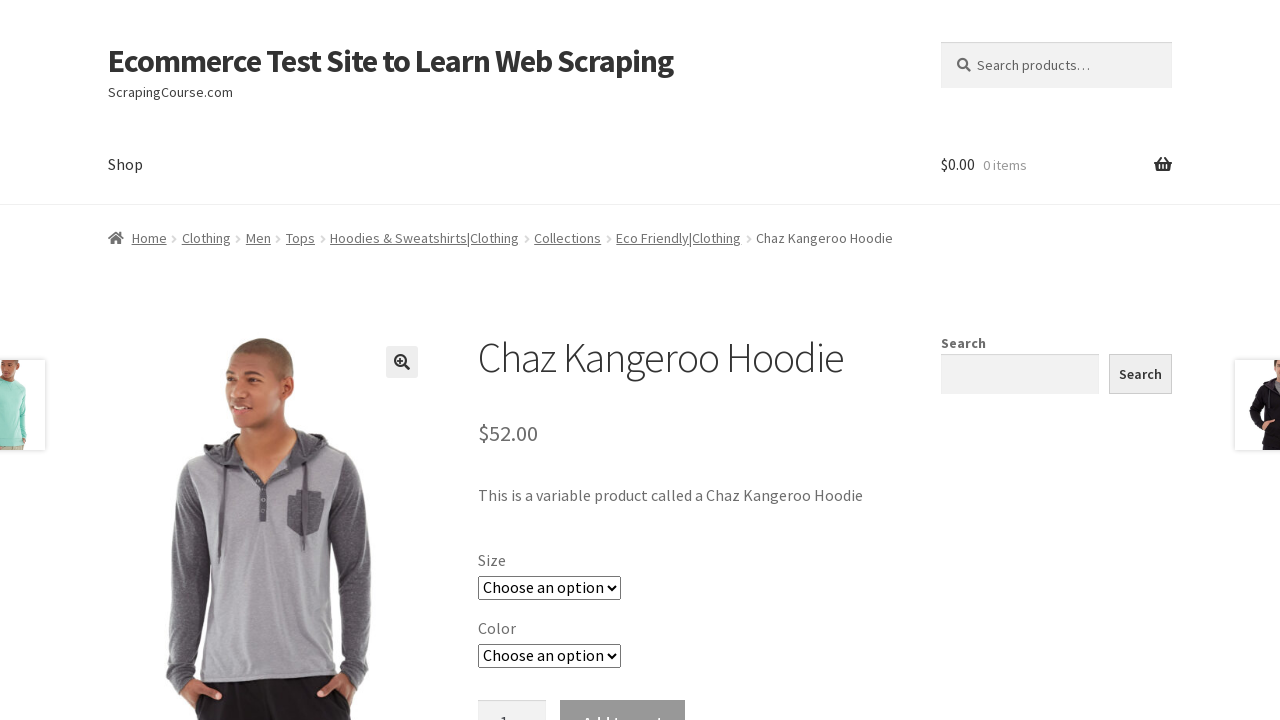

Waited for page to load with domcontentloaded state
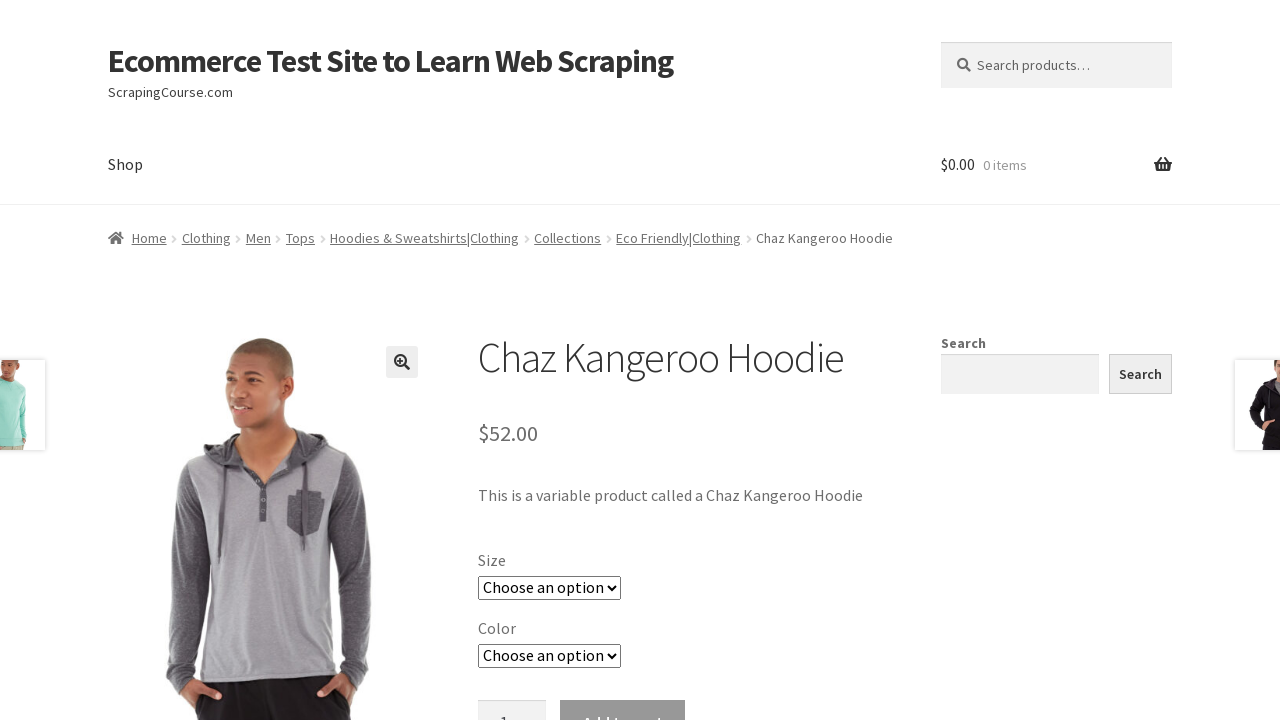

Retrieved initial scroll height
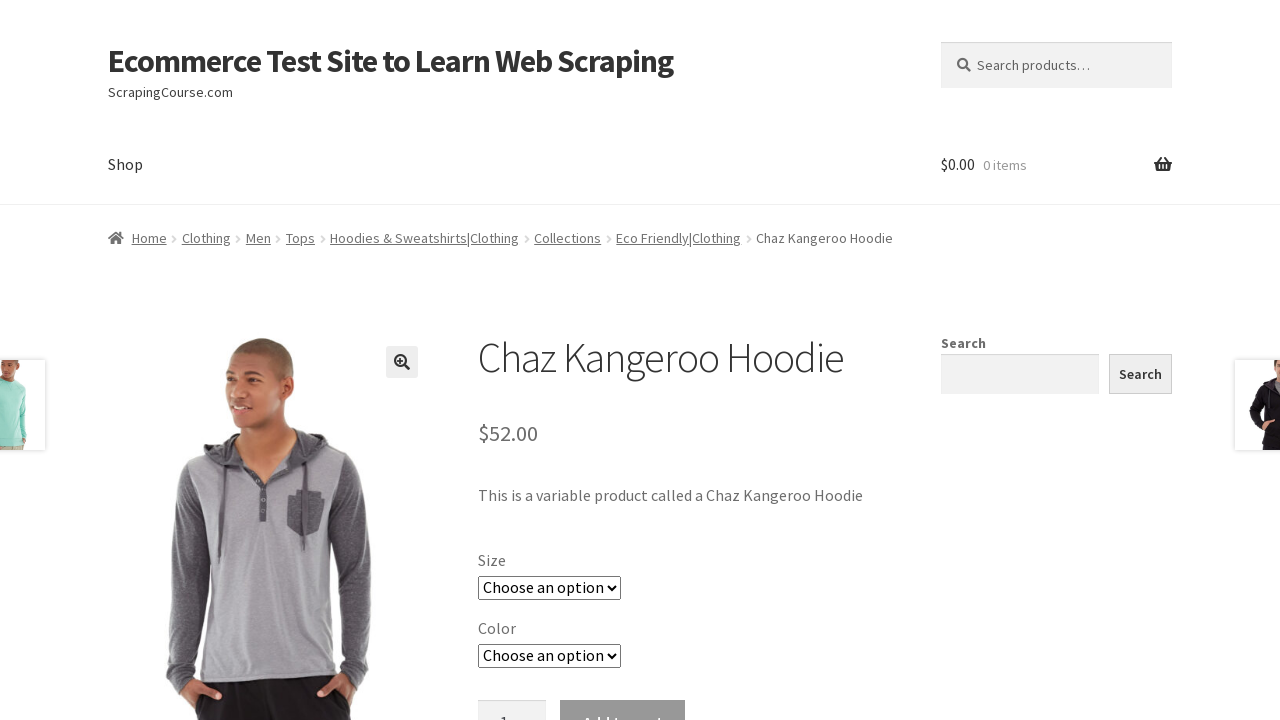

Scrolled to bottom of page
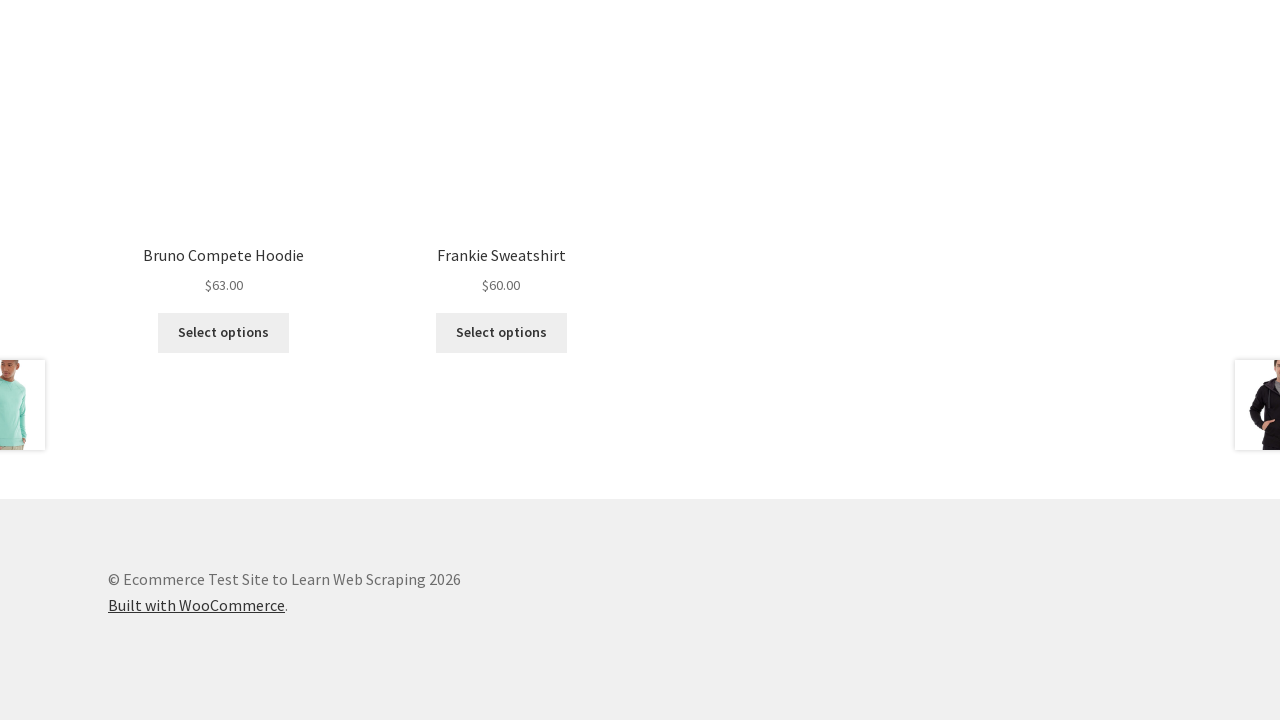

Waited 2 seconds for new content to load
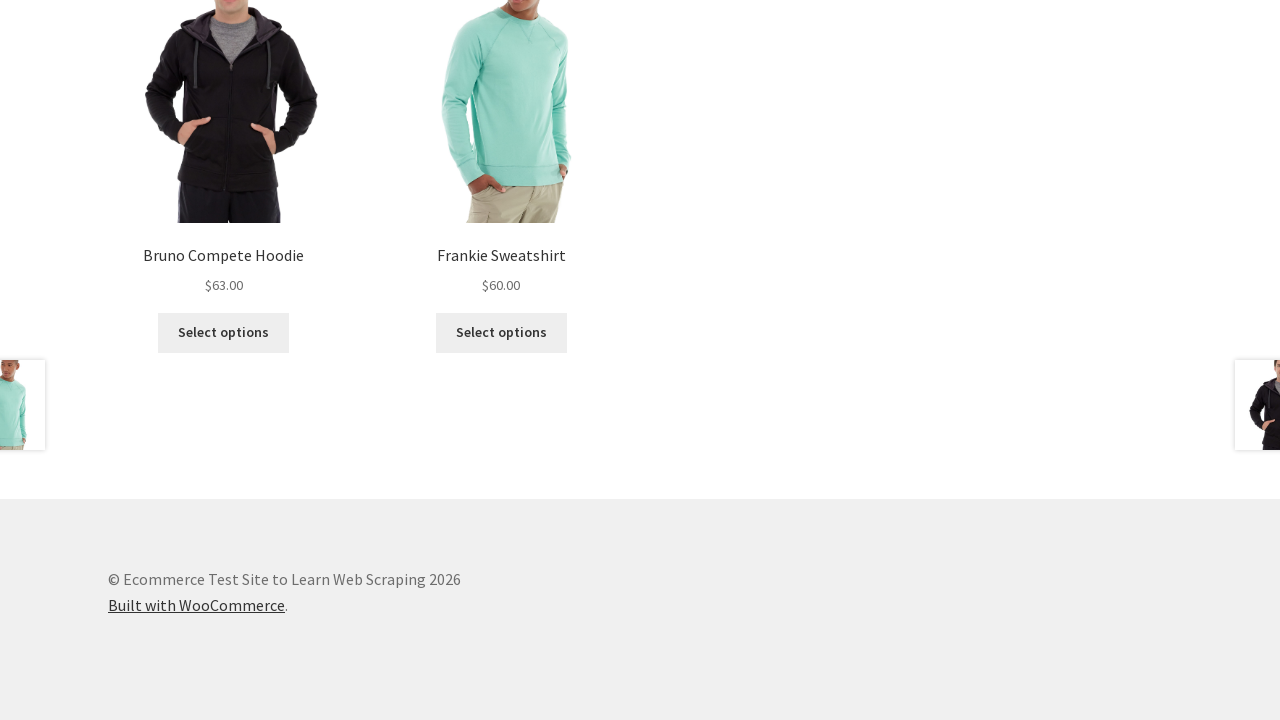

Retrieved new scroll height
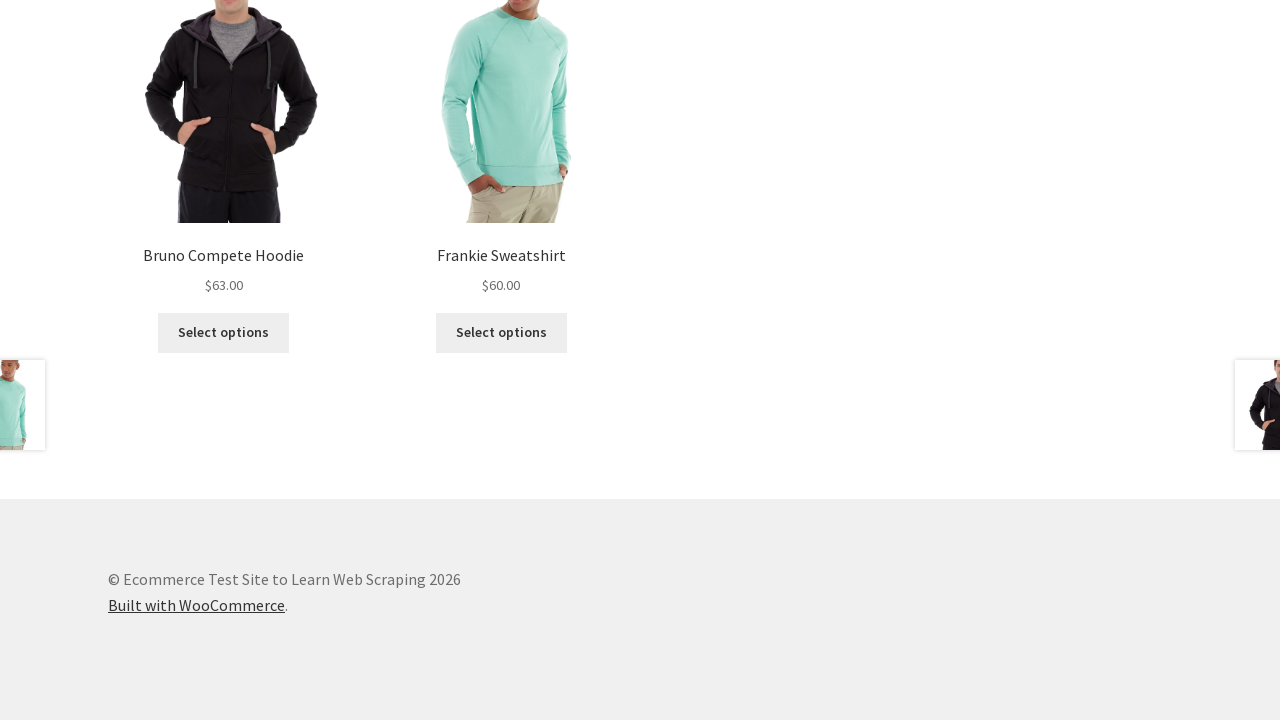

Reached bottom of page - no new content loaded
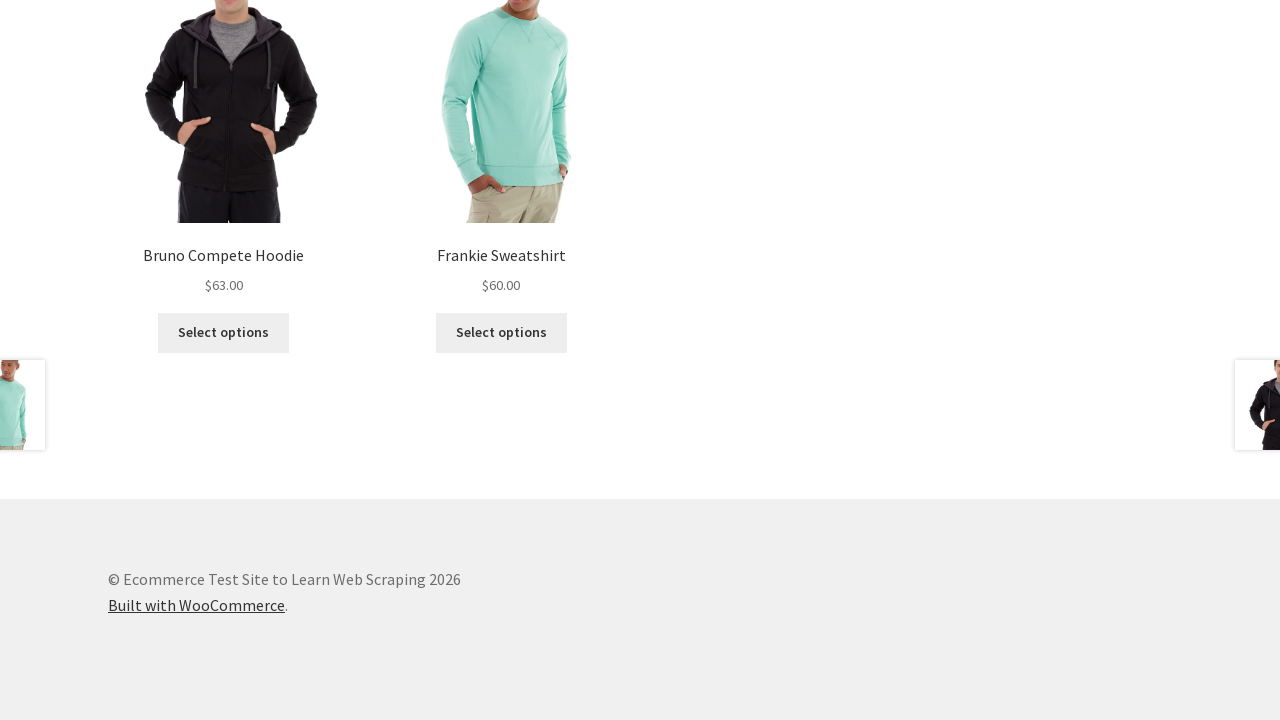

Verified product elements are present on page
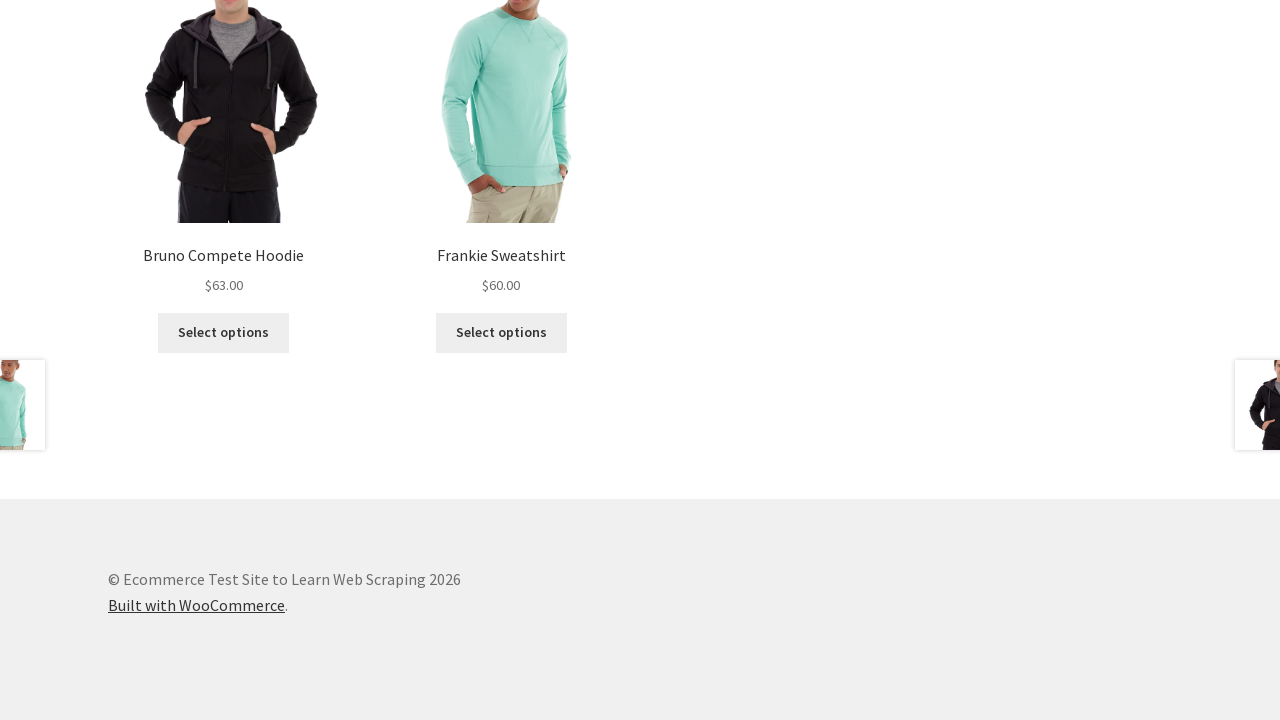

Verified description tab element exists
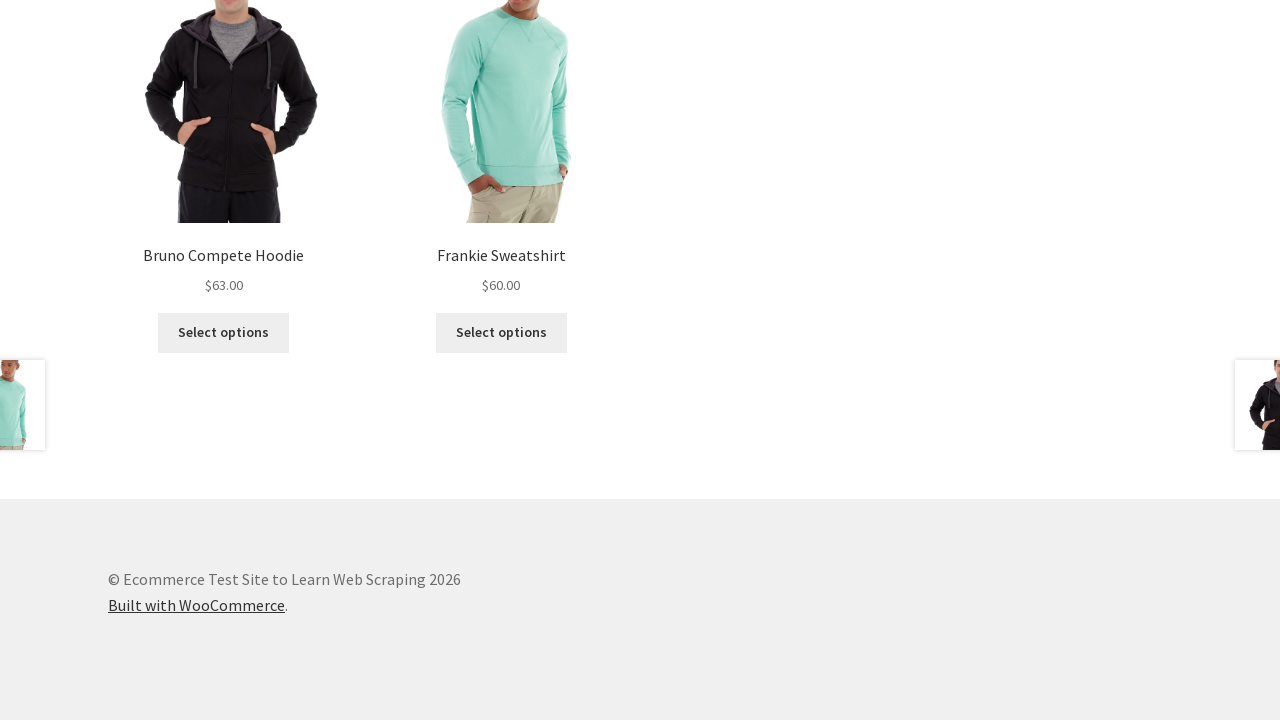

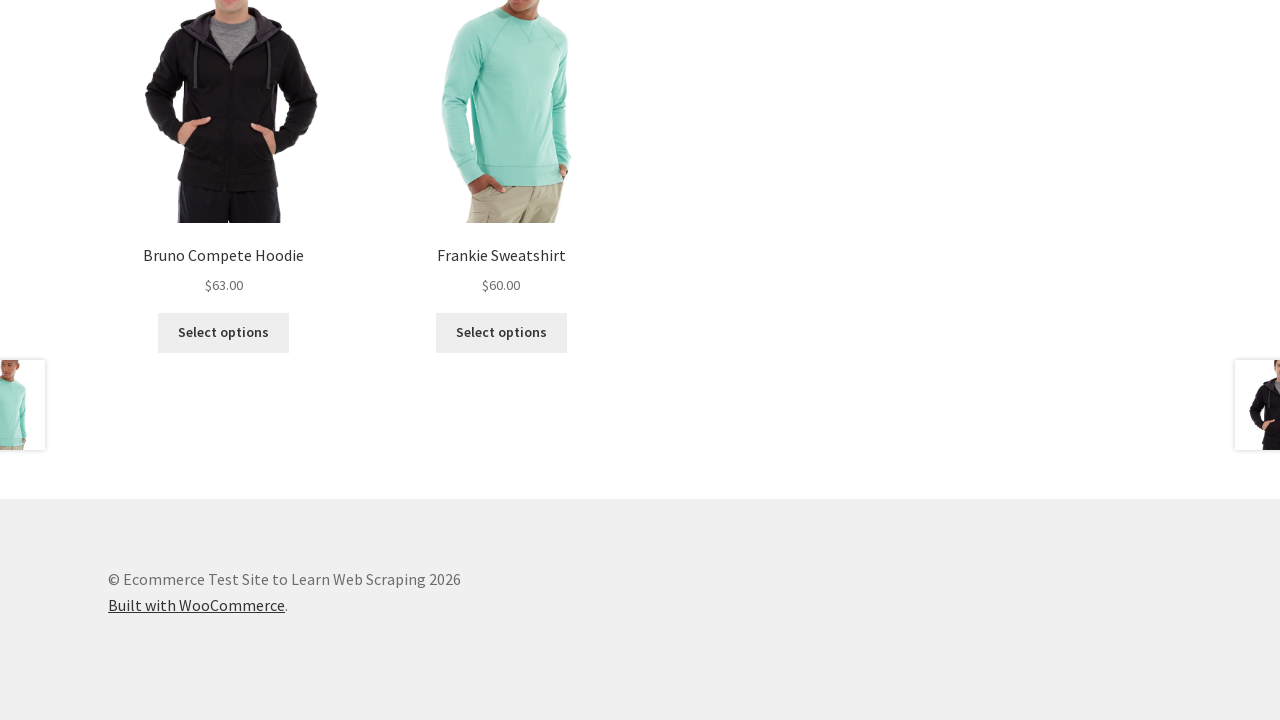